Tests a production deployment by verifying the home page loads without errors, checking that authentication pages are accessible, verifying protected pages redirect appropriately, testing responsive design at different viewport sizes, and checking basic accessibility attributes.

Starting URL: https://ai-sdk-elements.vercel.app

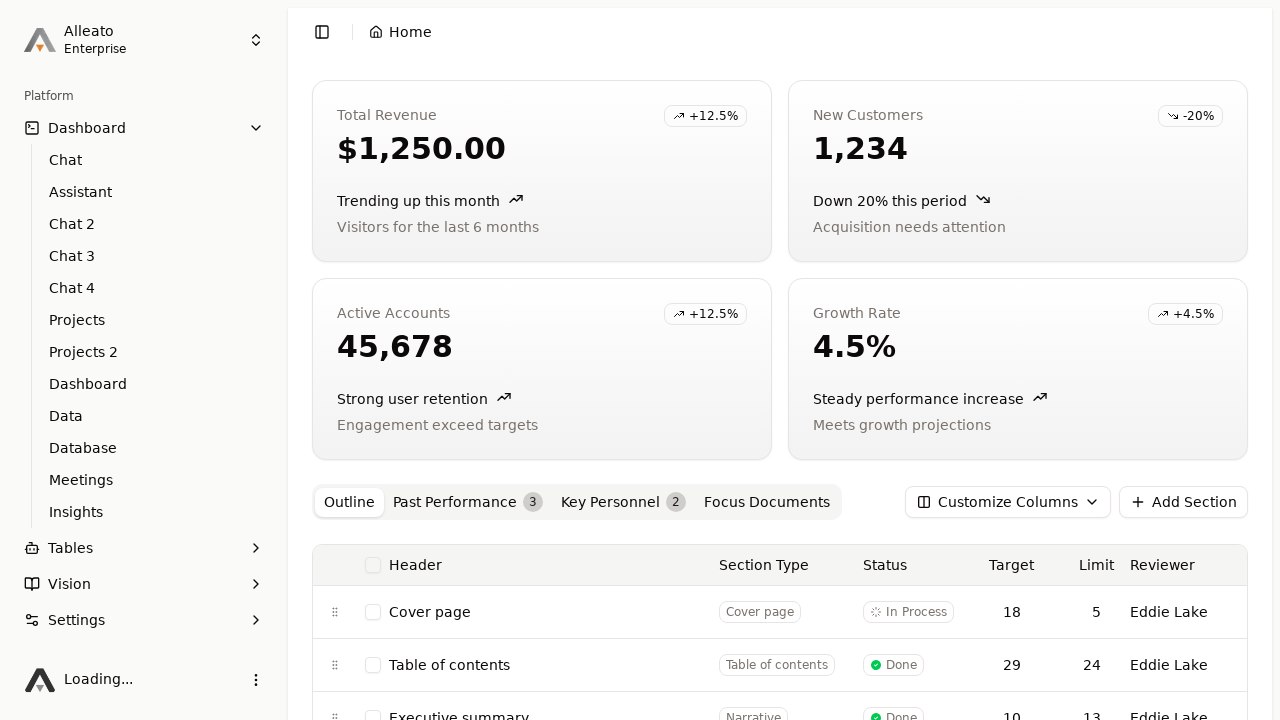

Home page network idle - page fully loaded
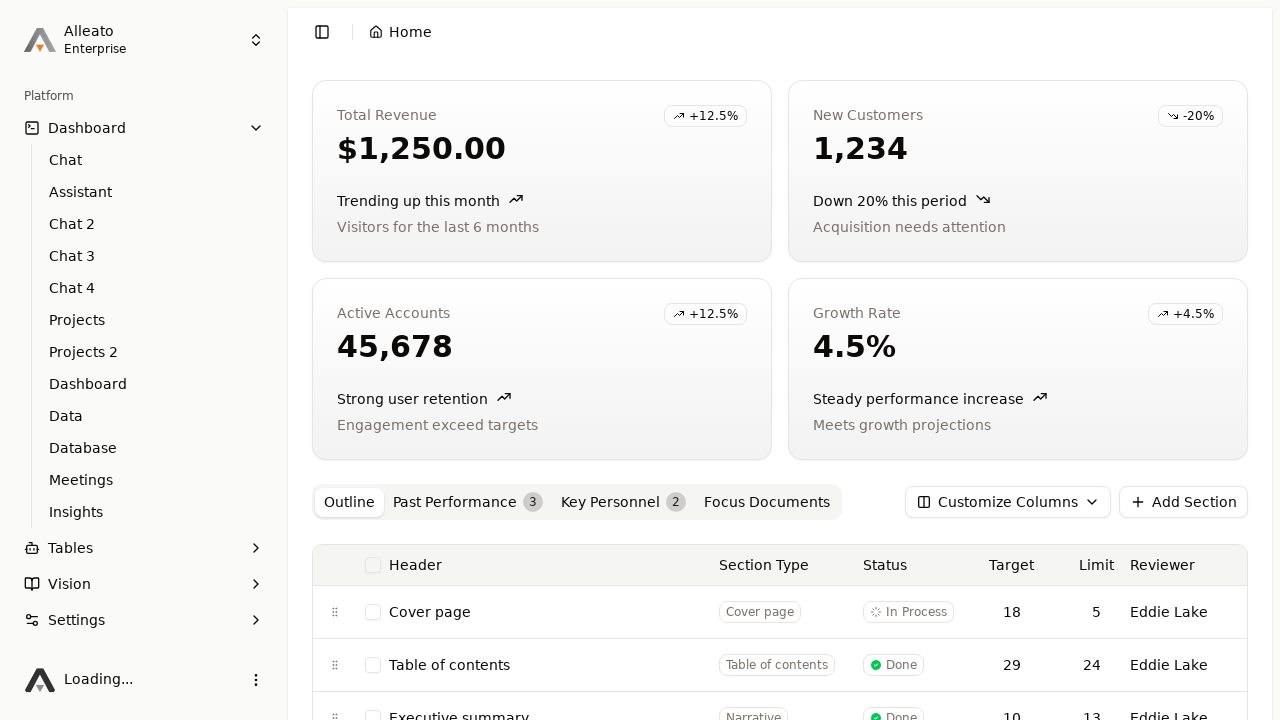

Verified no 'Application error' in page body
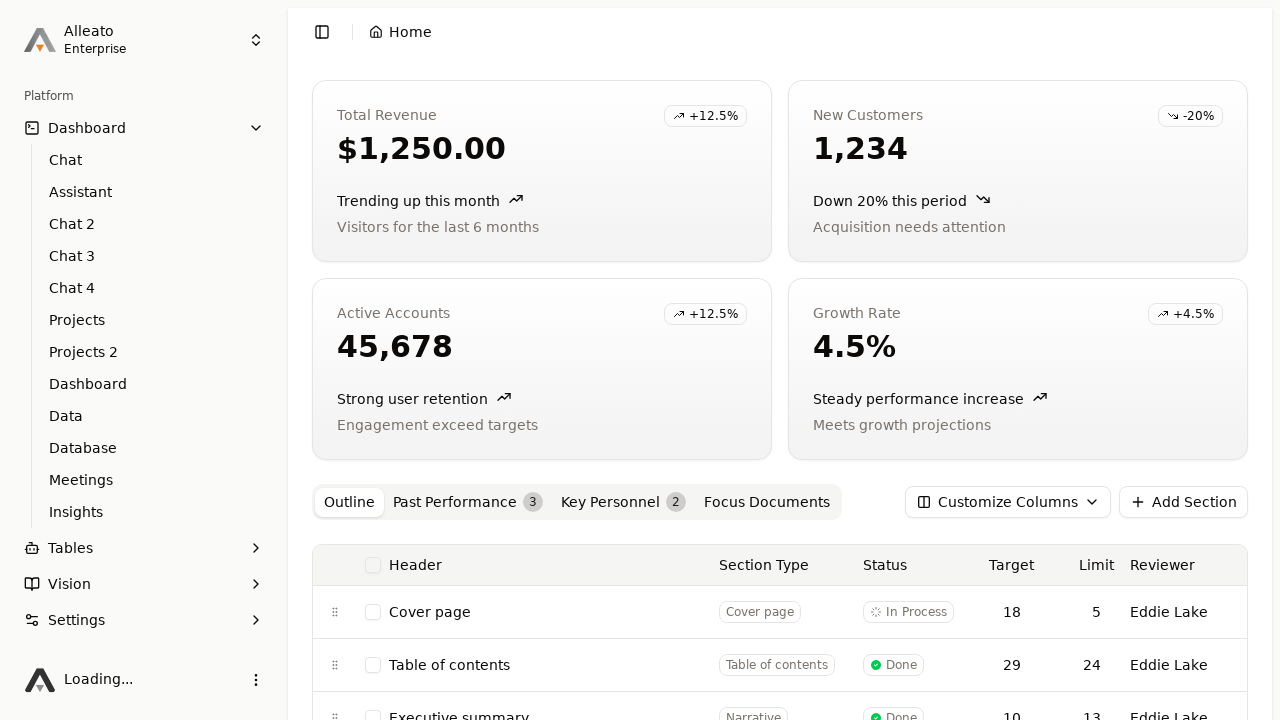

Verified no '500 Internal Server Error' in page body
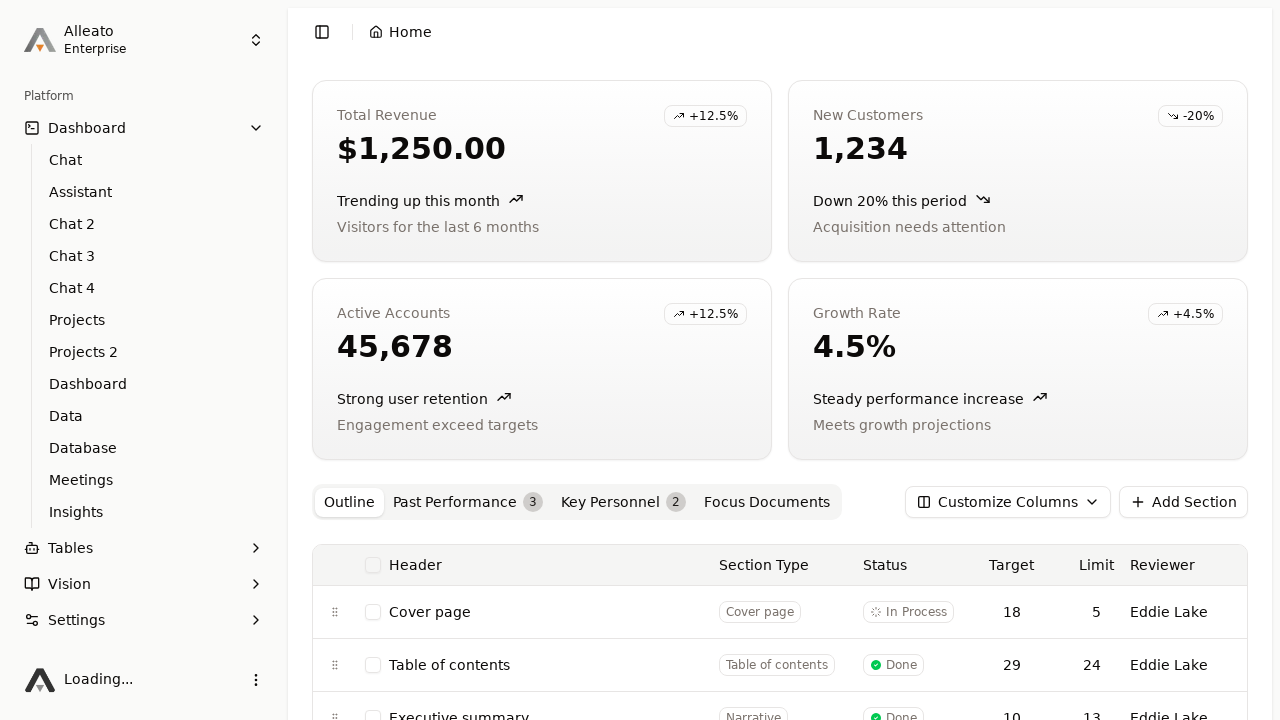

Verified no 'Internal Server Error' in page body
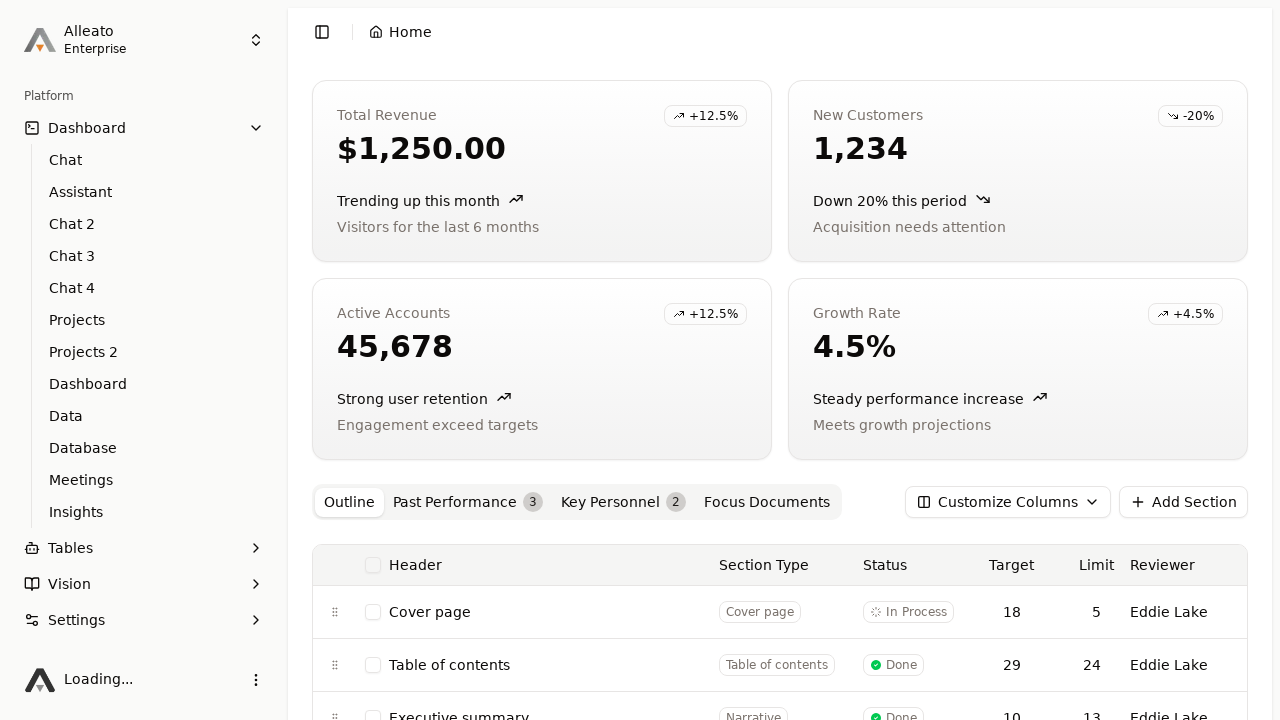

Reloaded the home page
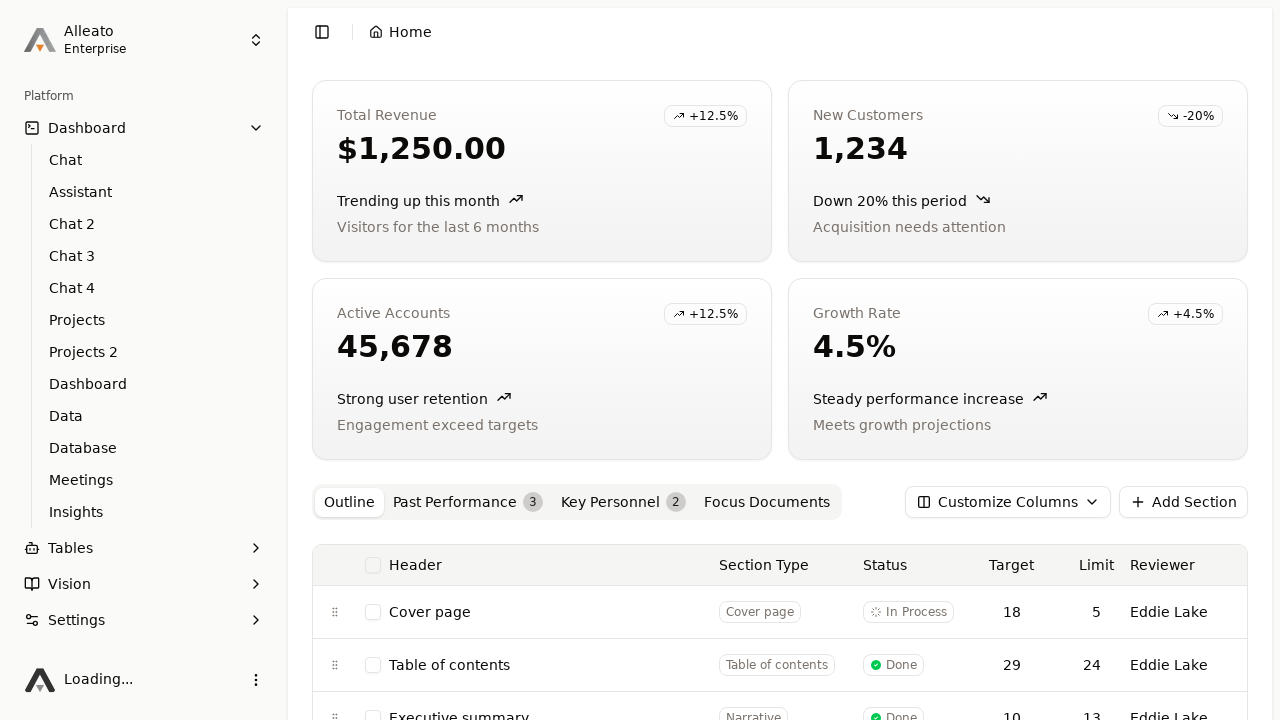

Waited 2 seconds for page to stabilize
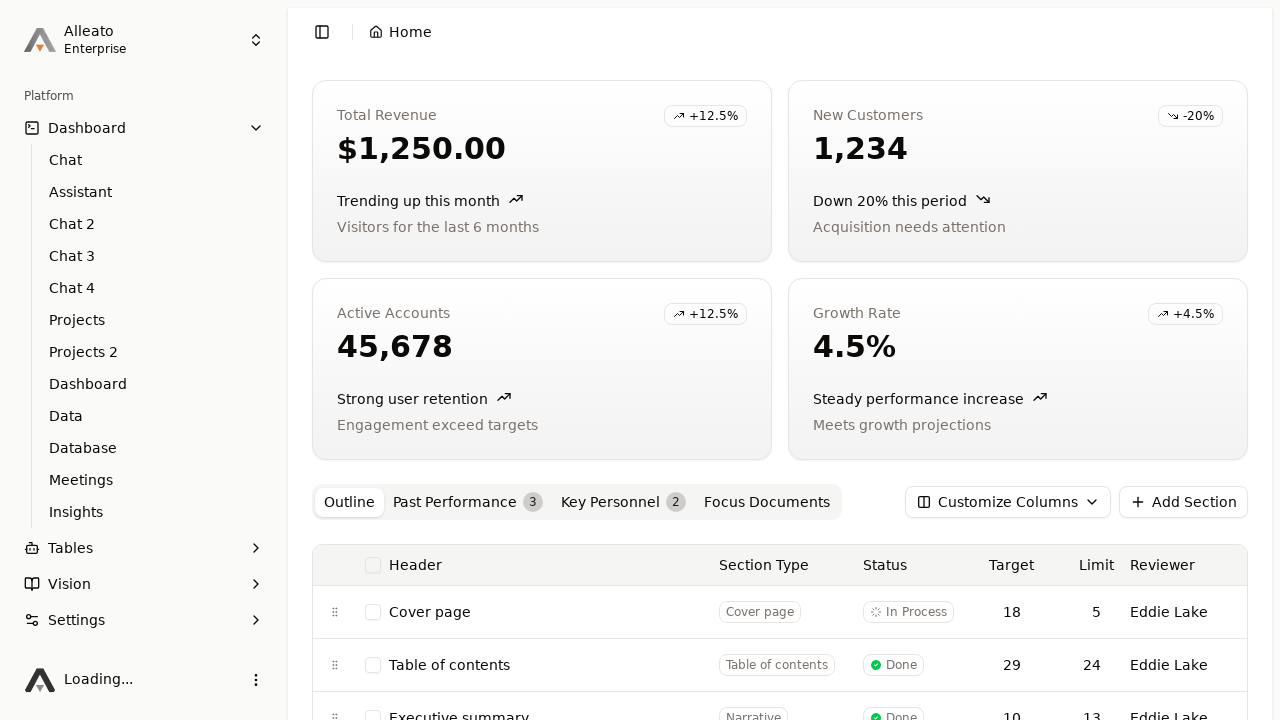

Navigated to login page and waited for network idle
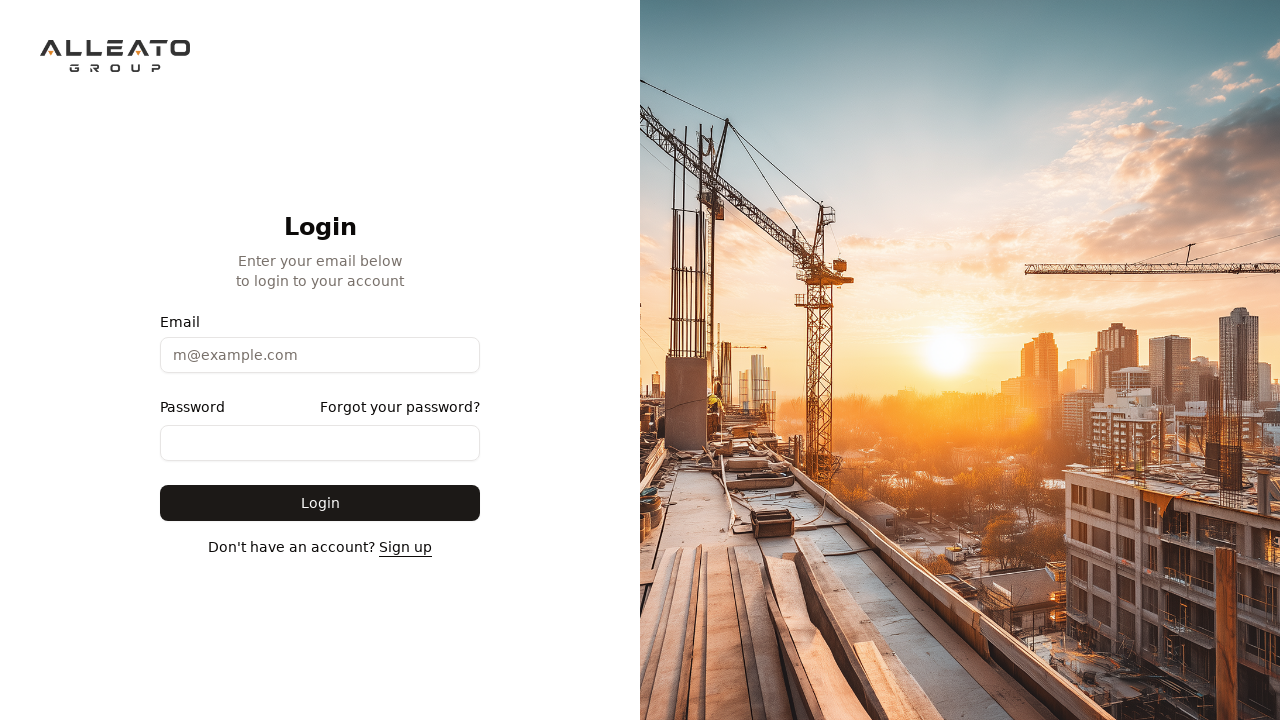

Verified login page URL is correct
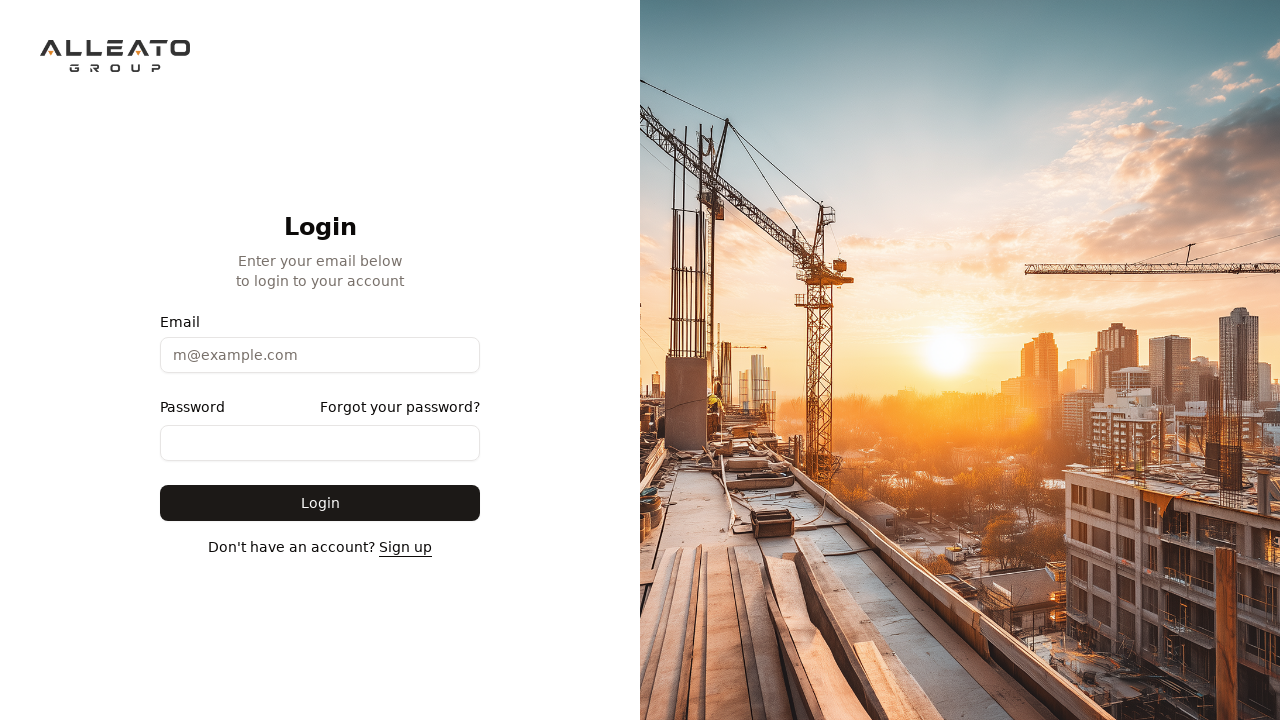

Navigated to sign-up page and waited for network idle
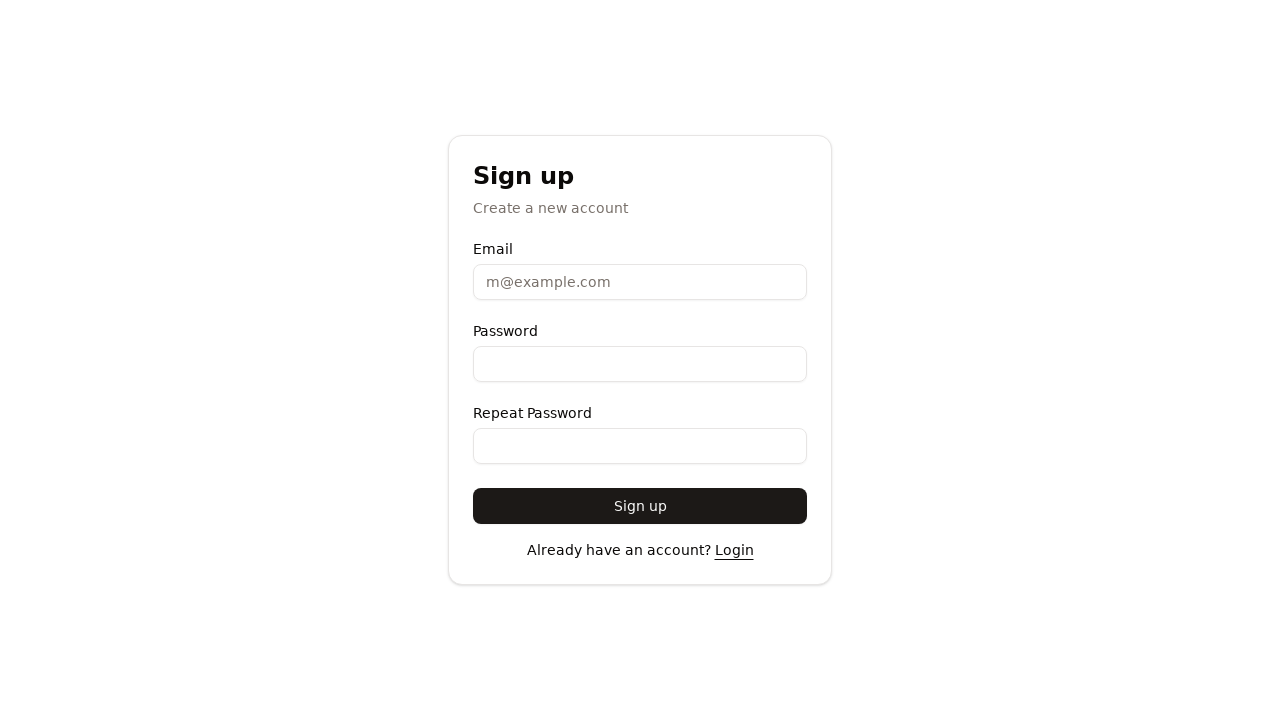

Verified sign-up page URL is correct
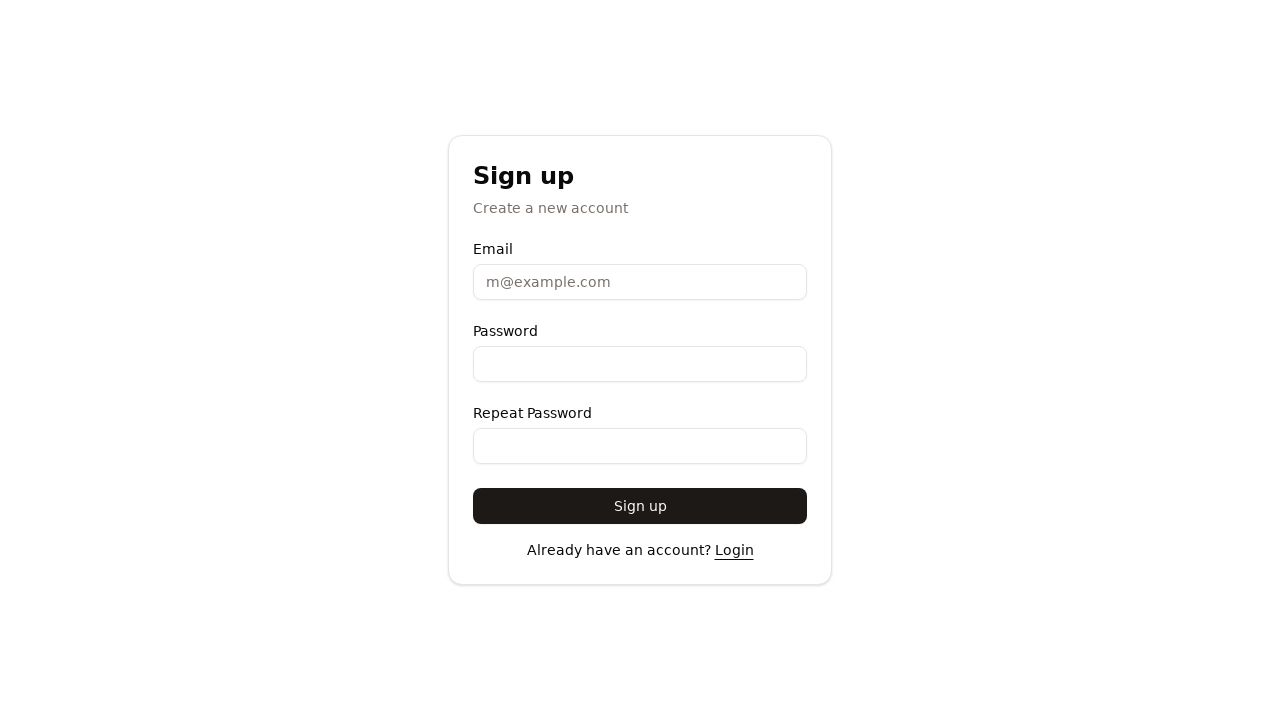

Navigated to API docs page and waited for network idle
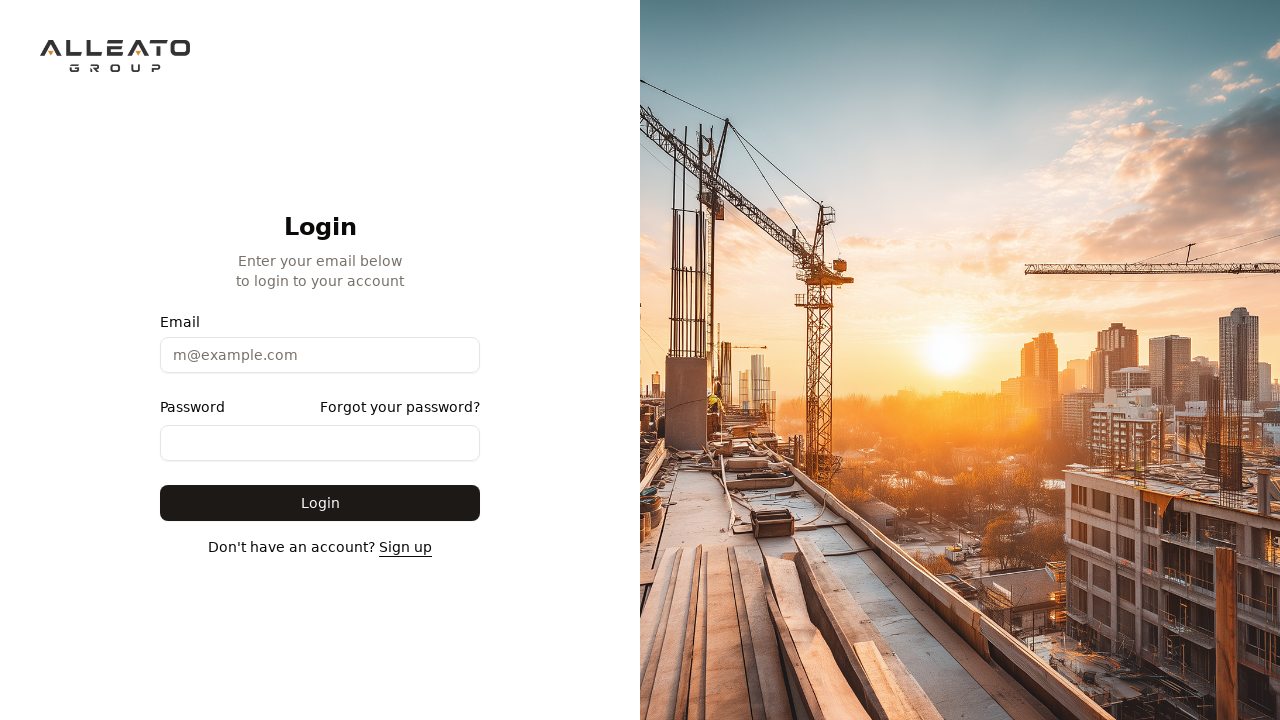

Verified API docs page loaded or redirected to login
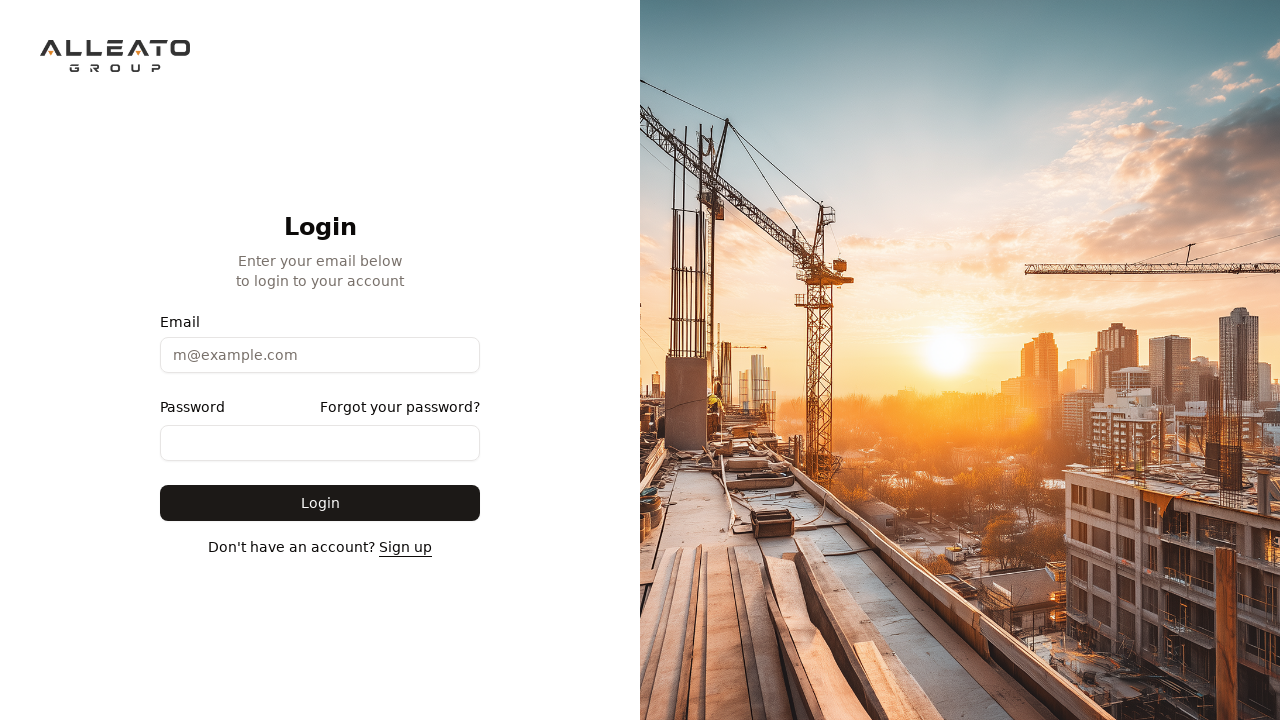

Navigated to projects page and waited for network idle
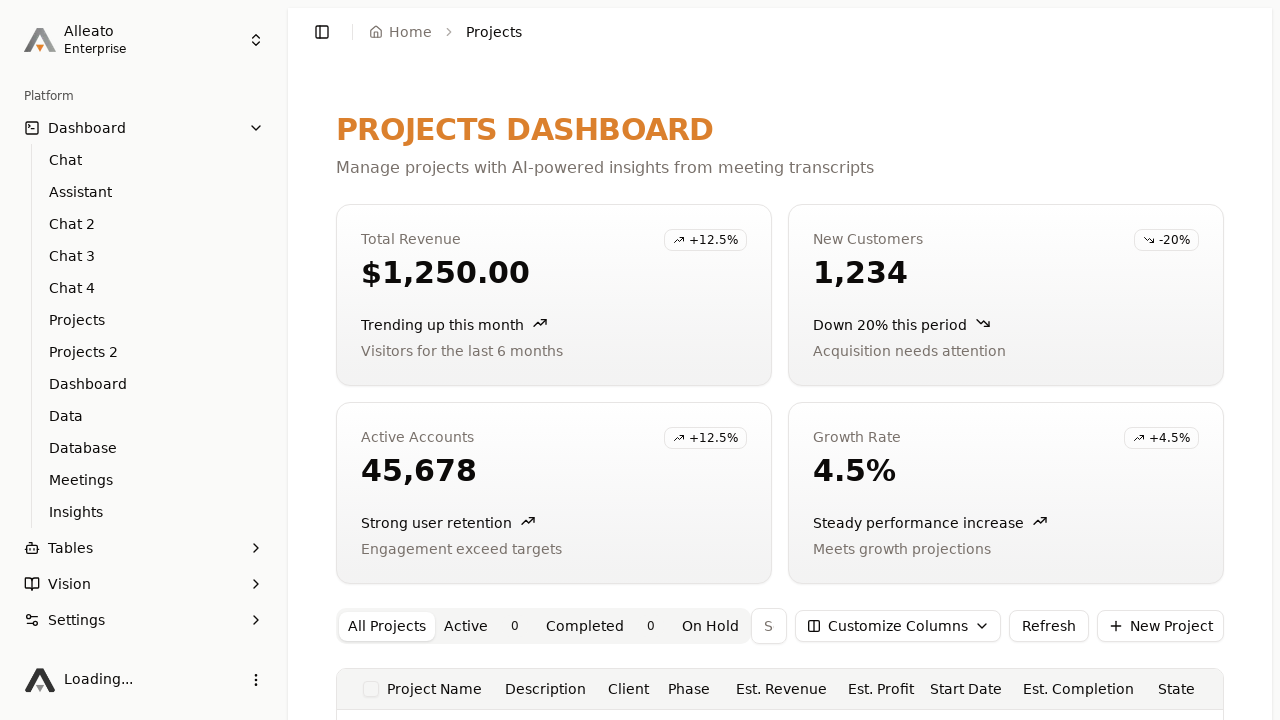

Verified projects page loaded or redirected to login
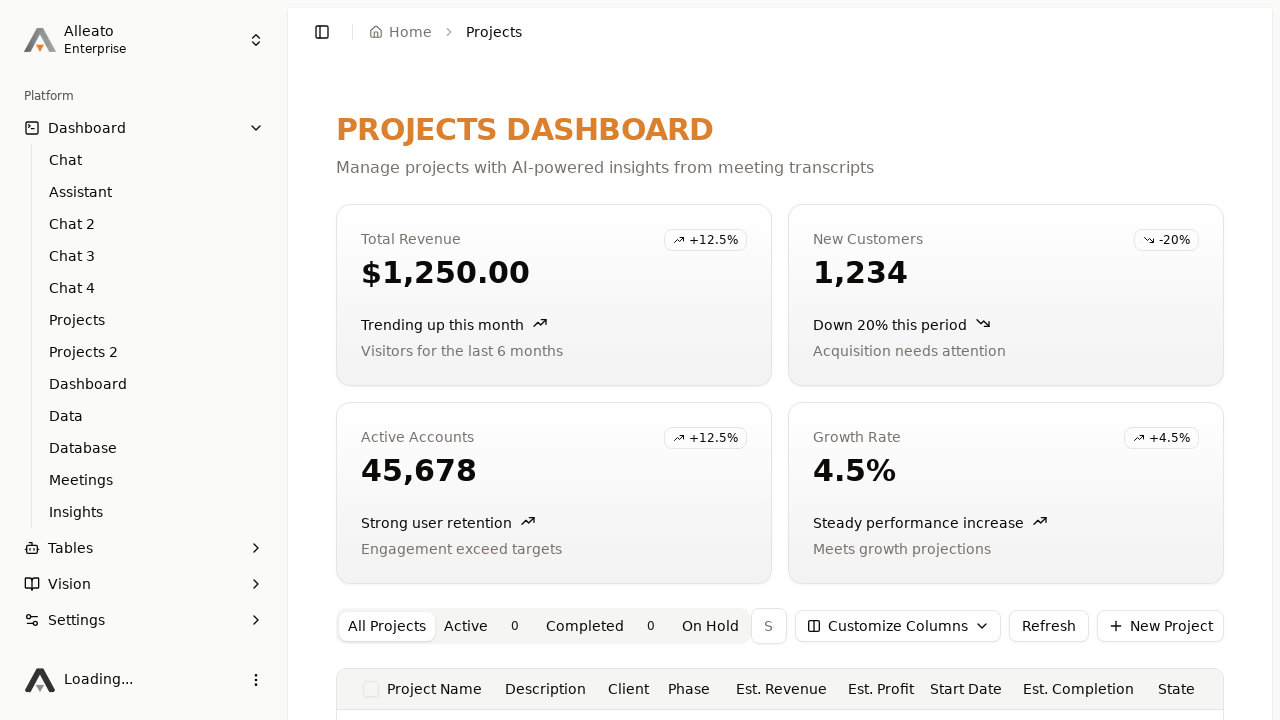

Navigated to chat page and waited for network idle
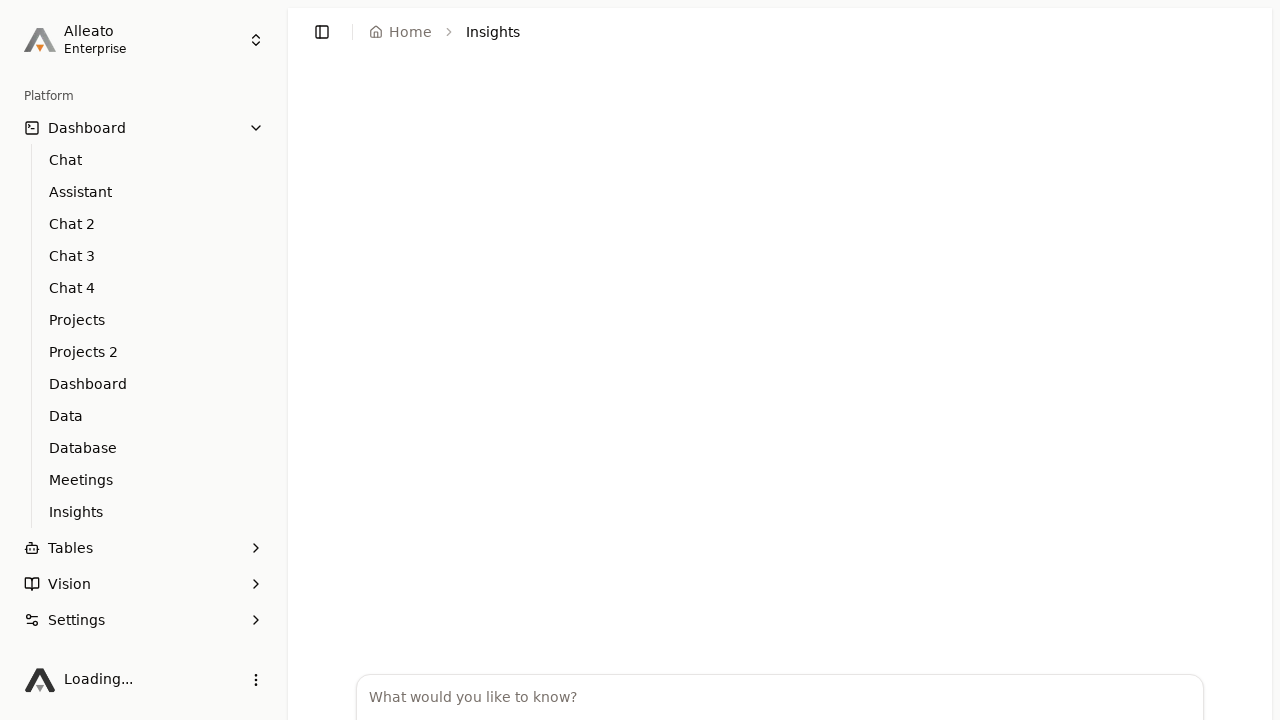

Verified chat page loaded or redirected to login
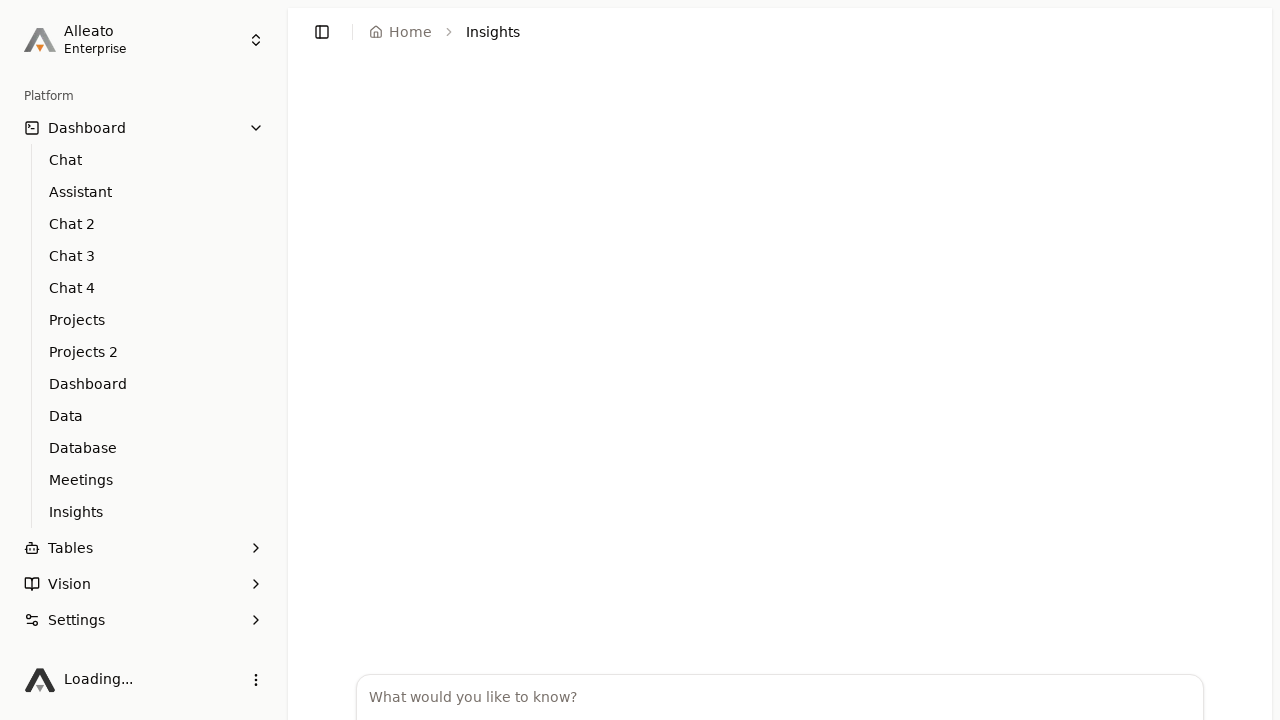

Set viewport to mobile size (375x667)
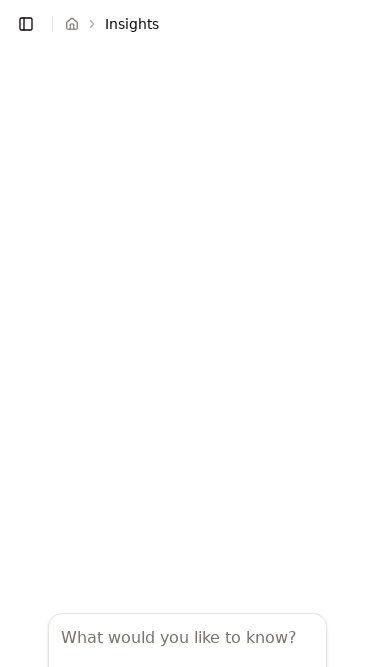

Navigated to home page in mobile viewport and waited for network idle
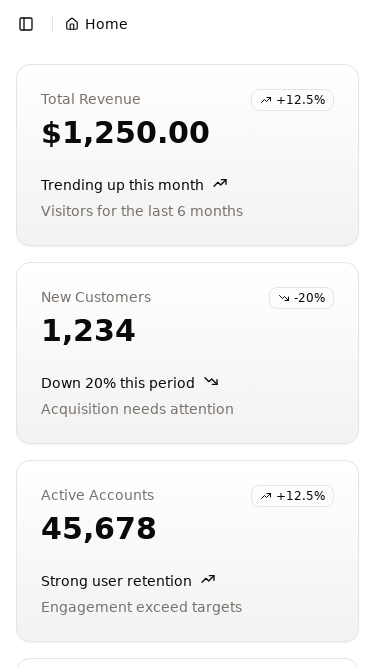

Set viewport to desktop size (1920x1080)
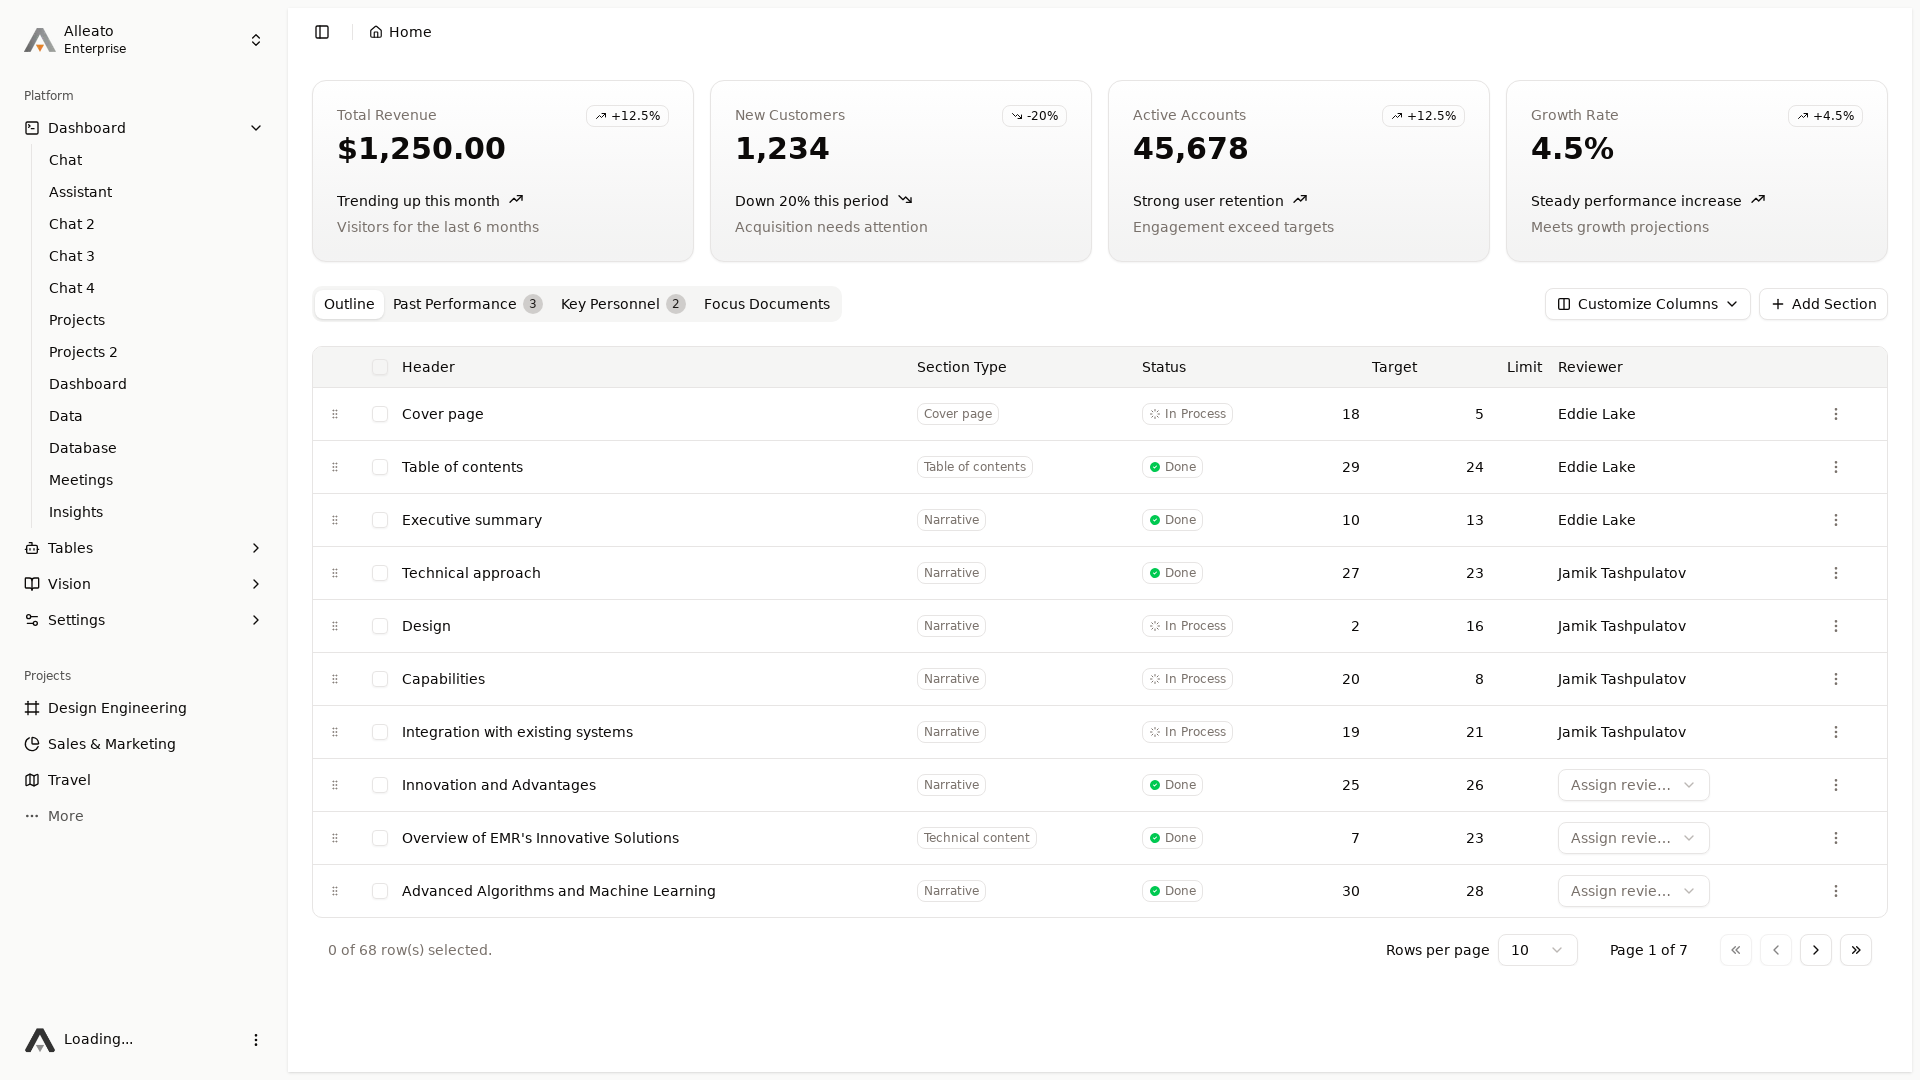

Navigated to home page in desktop viewport and waited for network idle
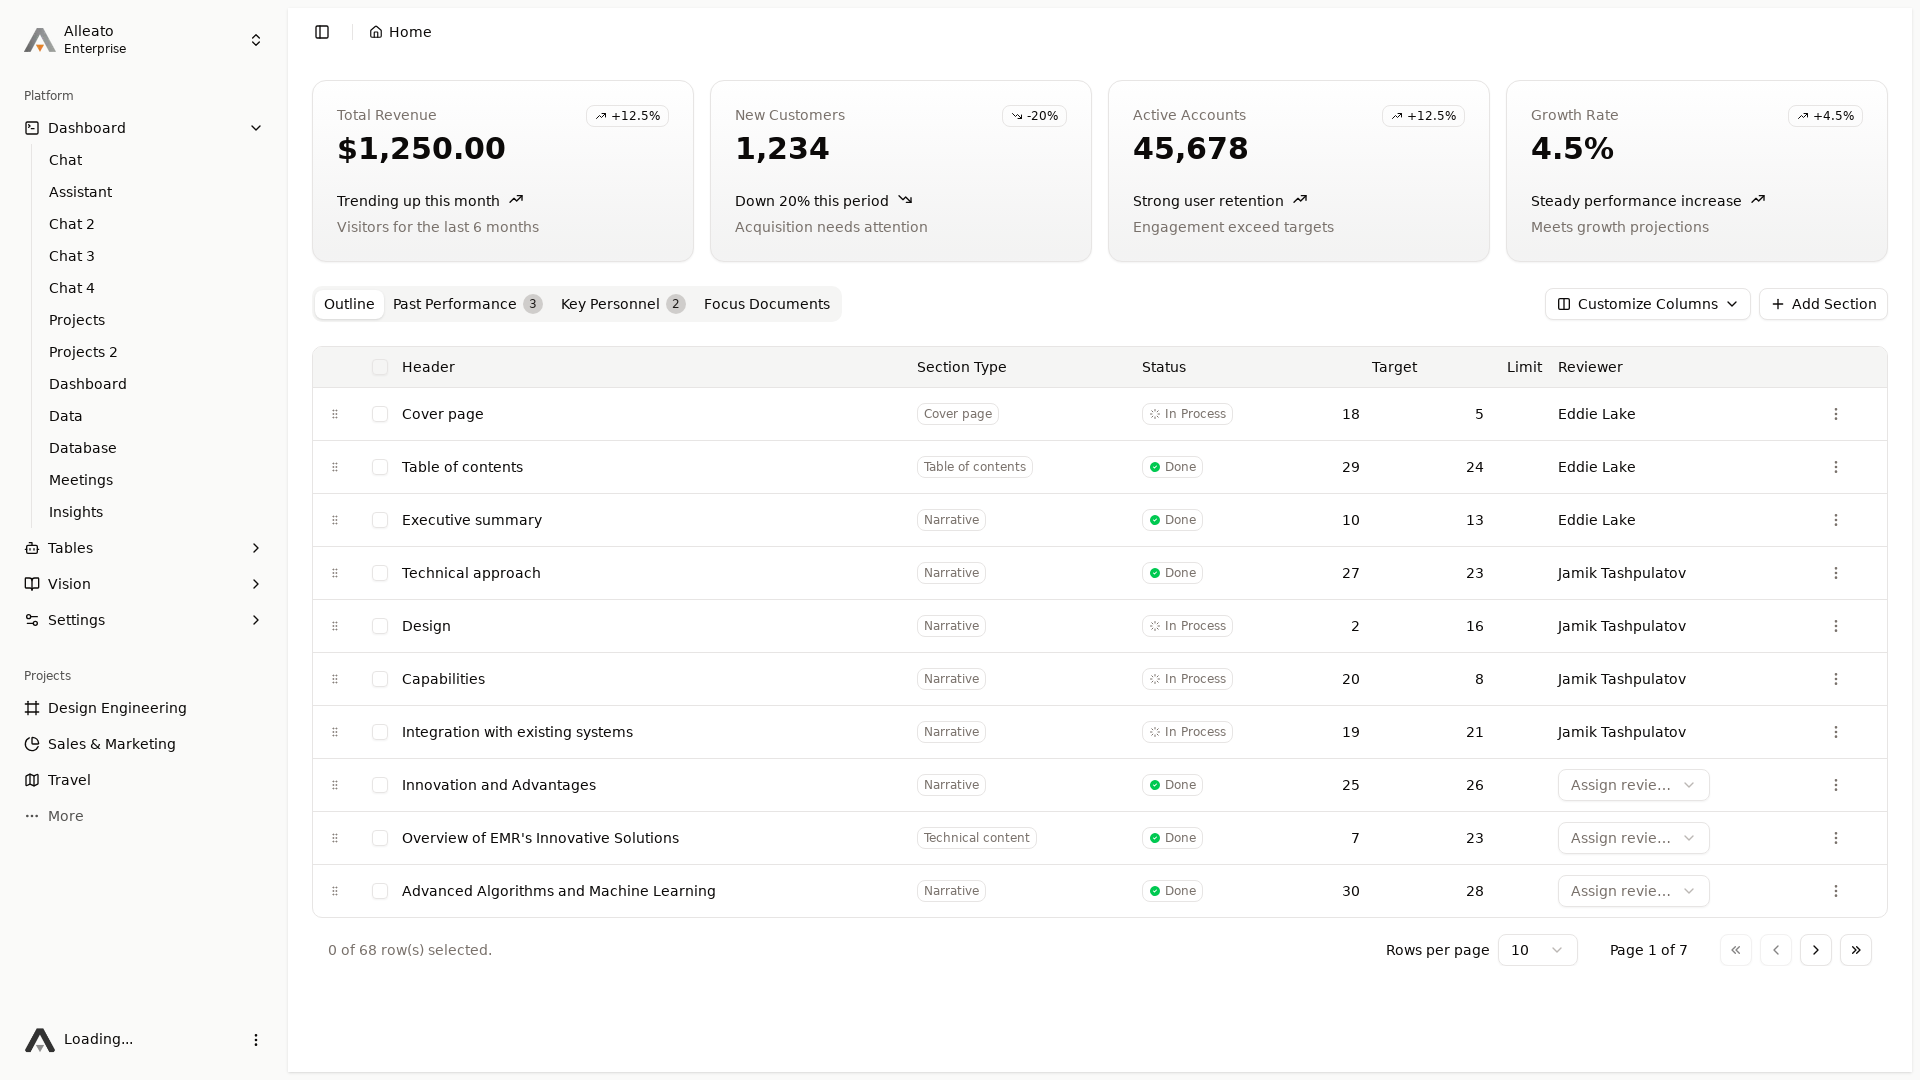

Verified HTML lang attribute is present and not empty
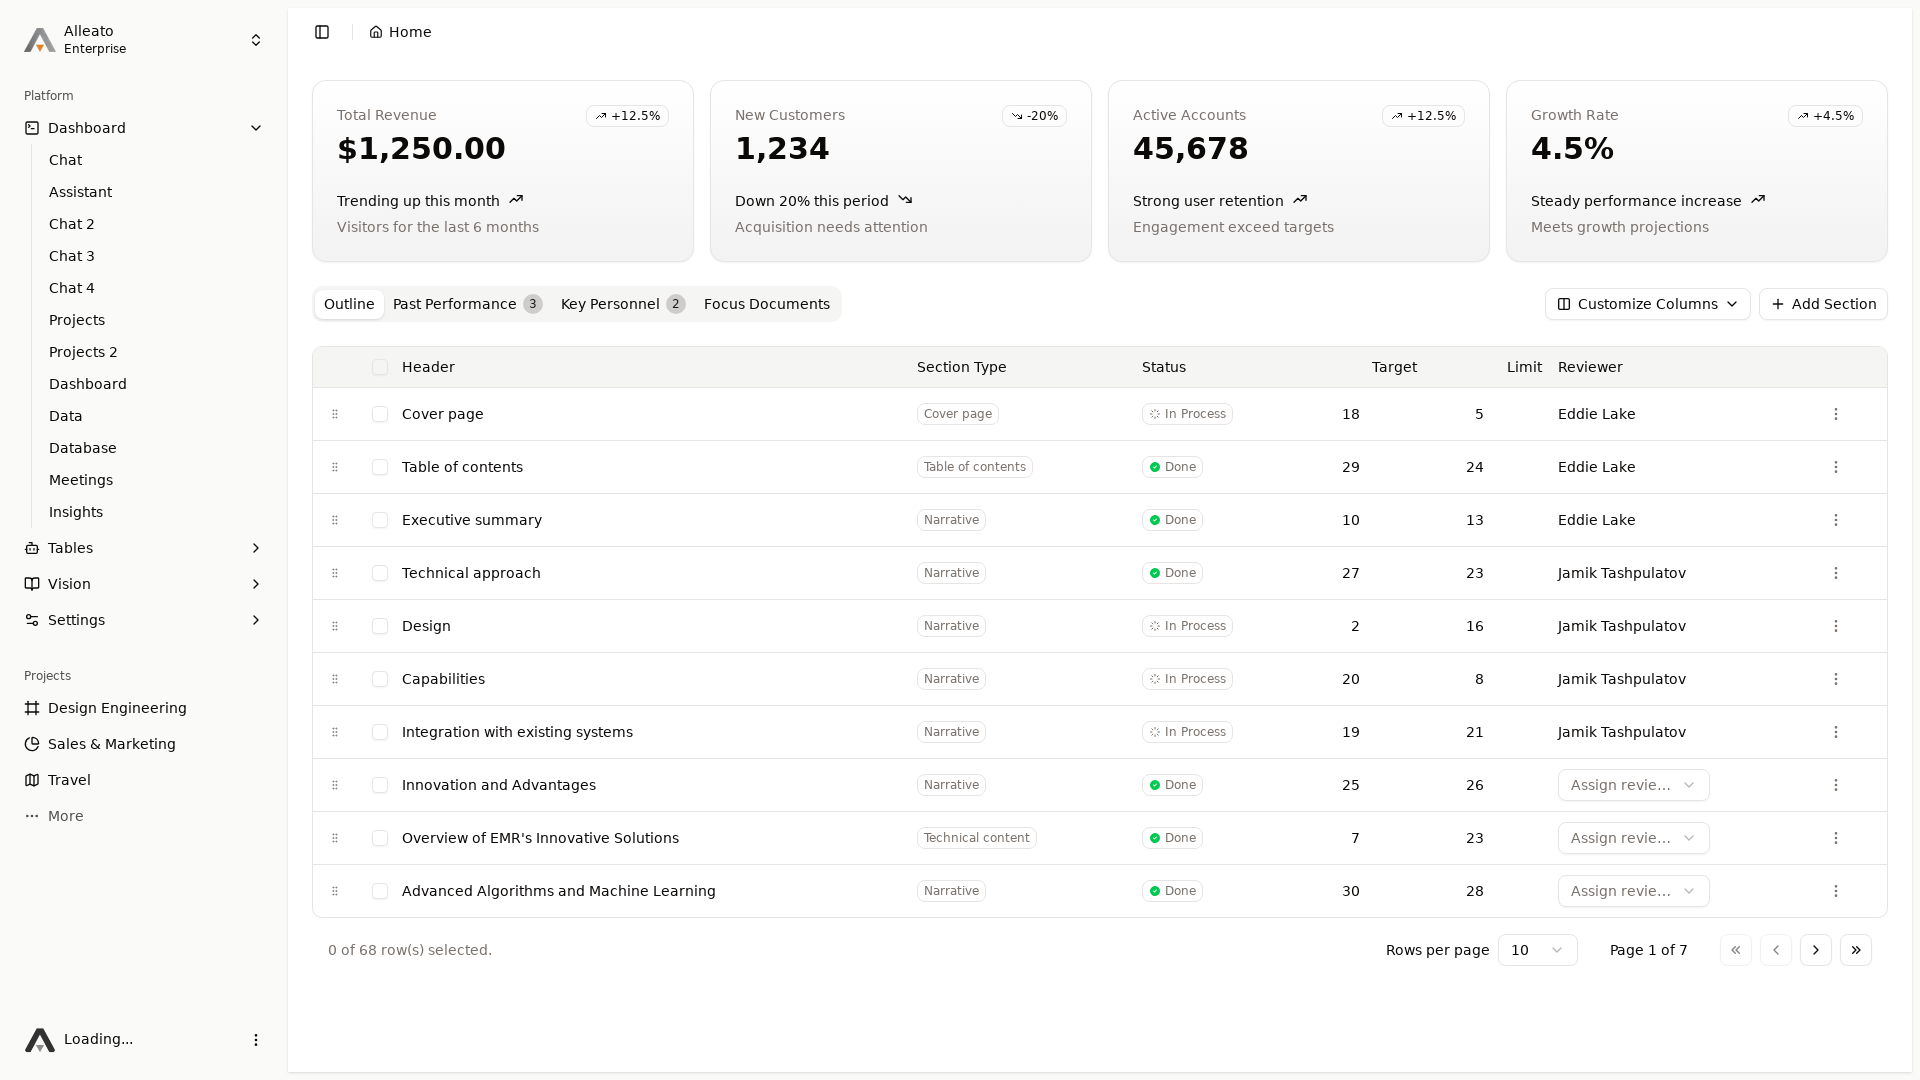

Verified page title is present and not empty
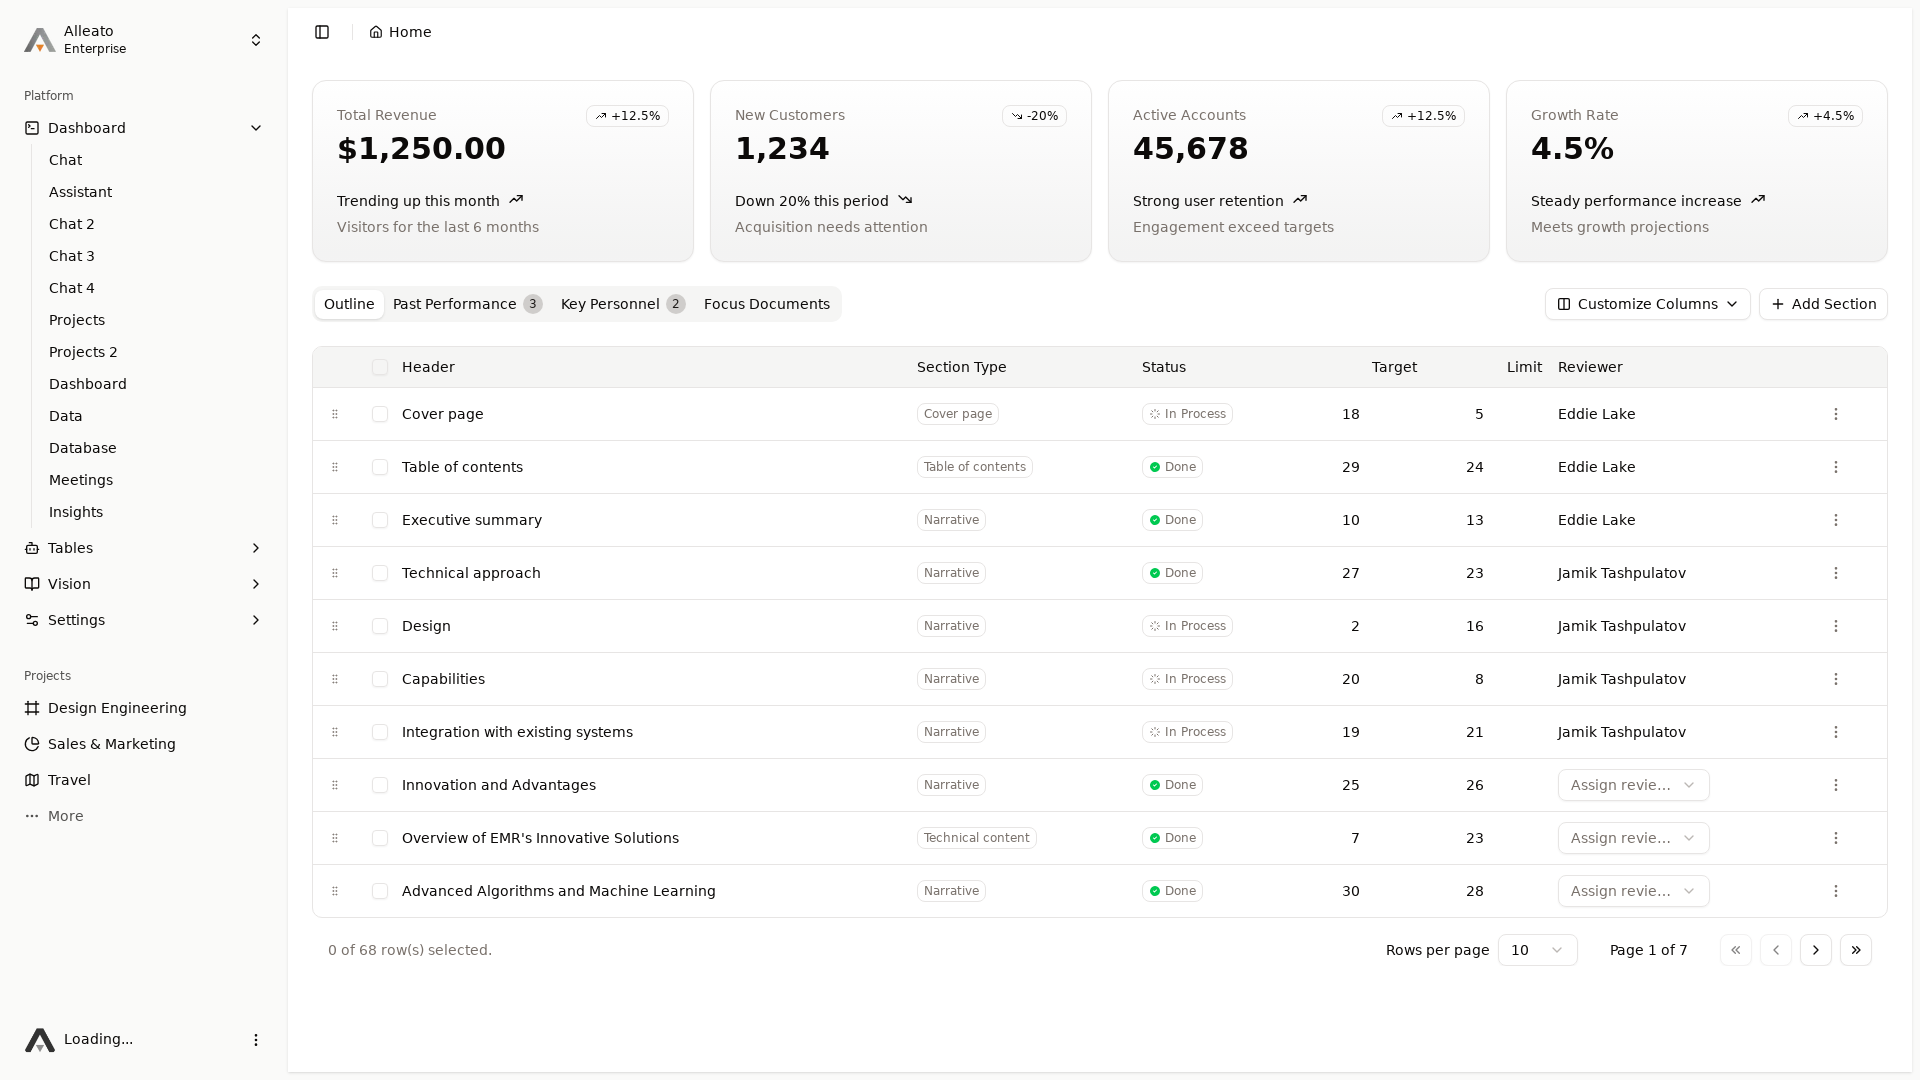

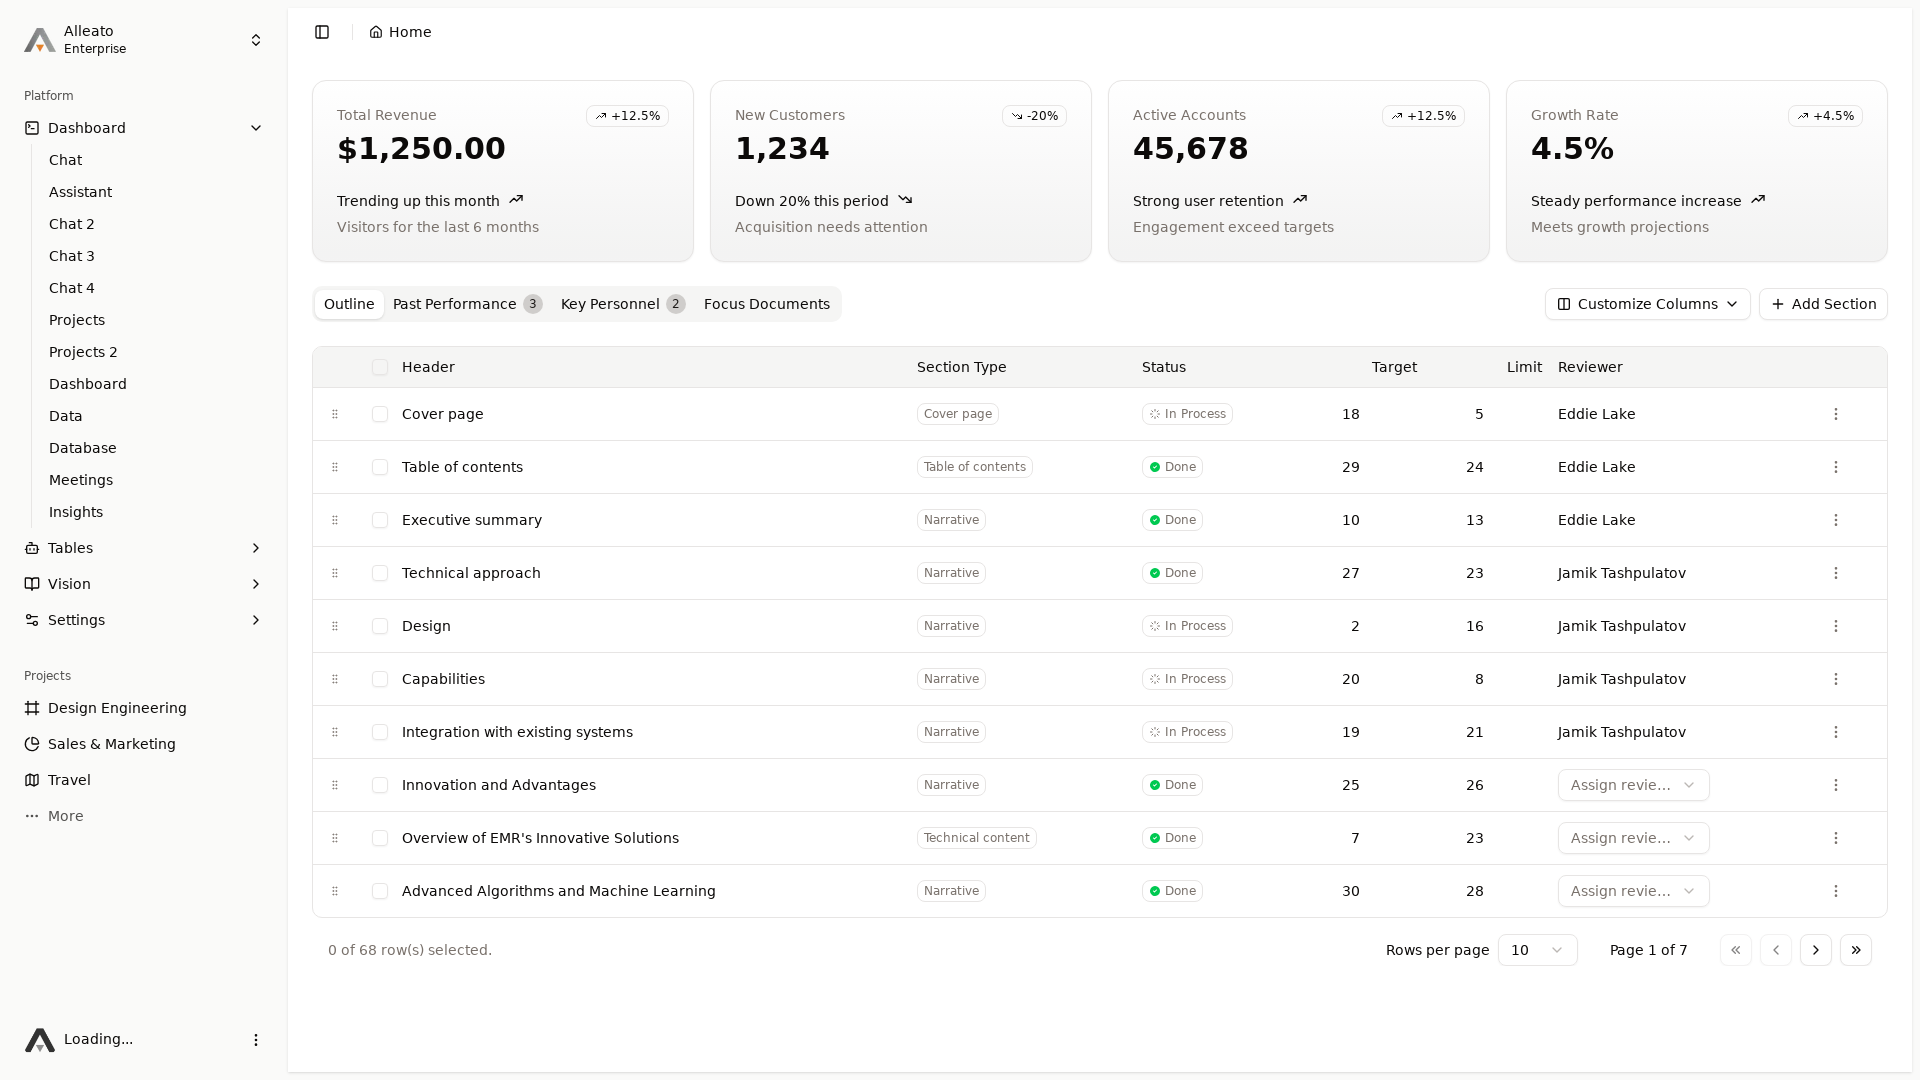